Tests marking individual items as complete by checking their checkboxes

Starting URL: https://demo.playwright.dev/todomvc

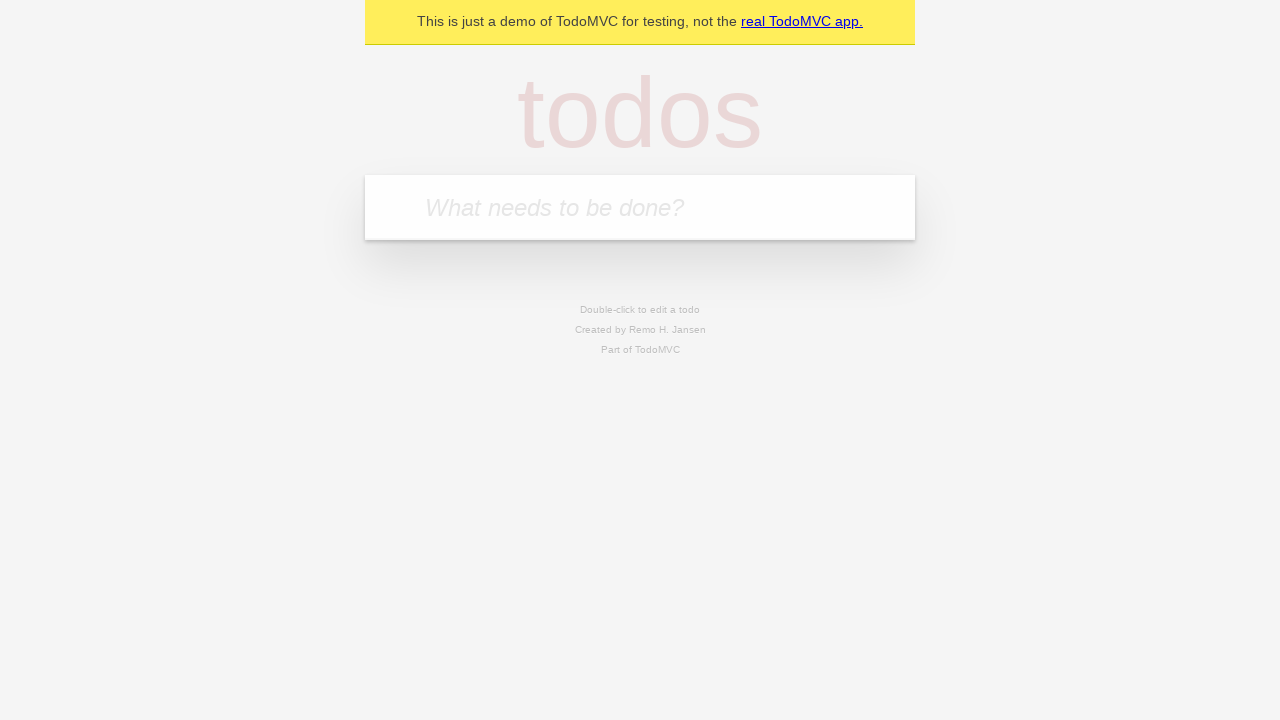

Filled input field with 'buy some cheese' on internal:attr=[placeholder="What needs to be done?"i]
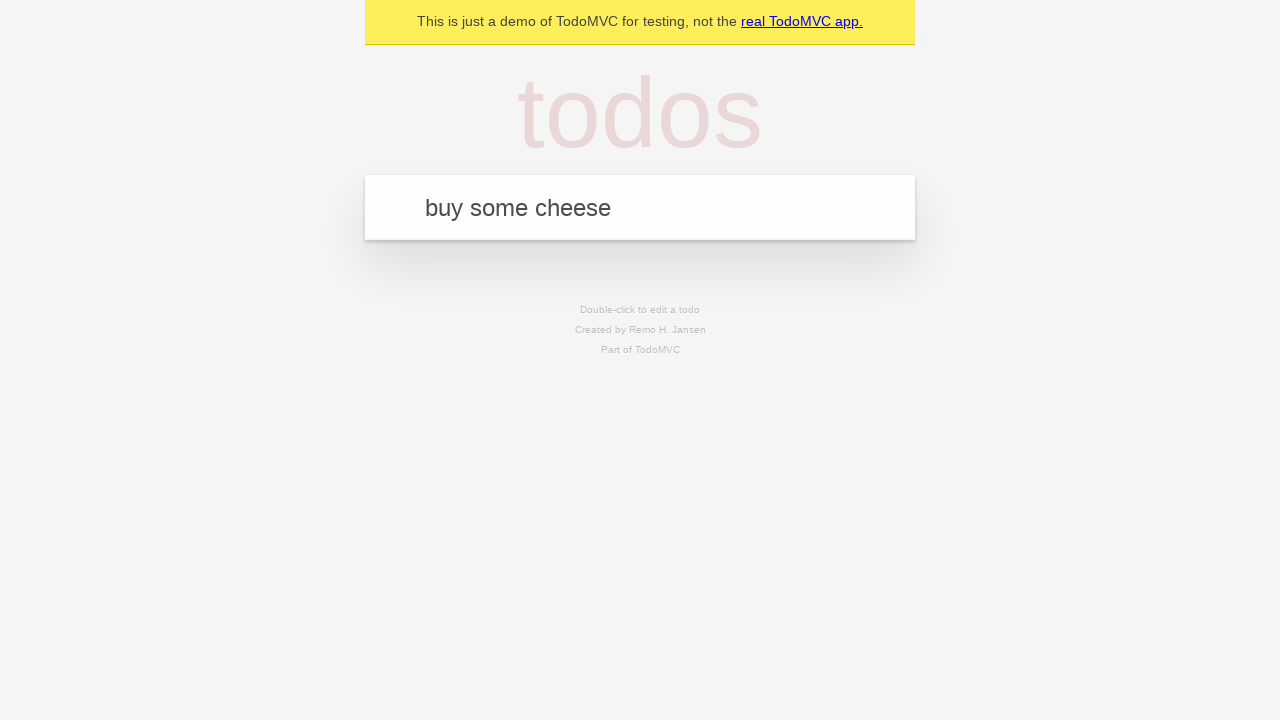

Pressed Enter to create first todo item on internal:attr=[placeholder="What needs to be done?"i]
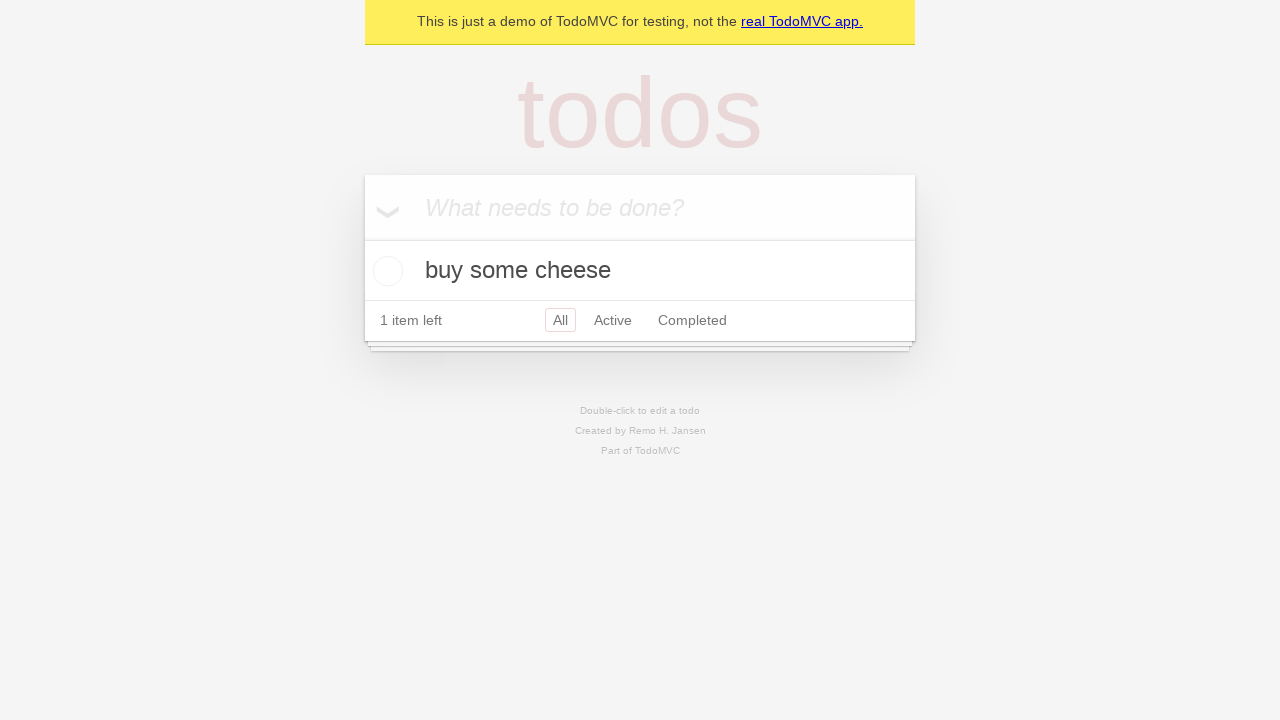

Filled input field with 'feed the cat' on internal:attr=[placeholder="What needs to be done?"i]
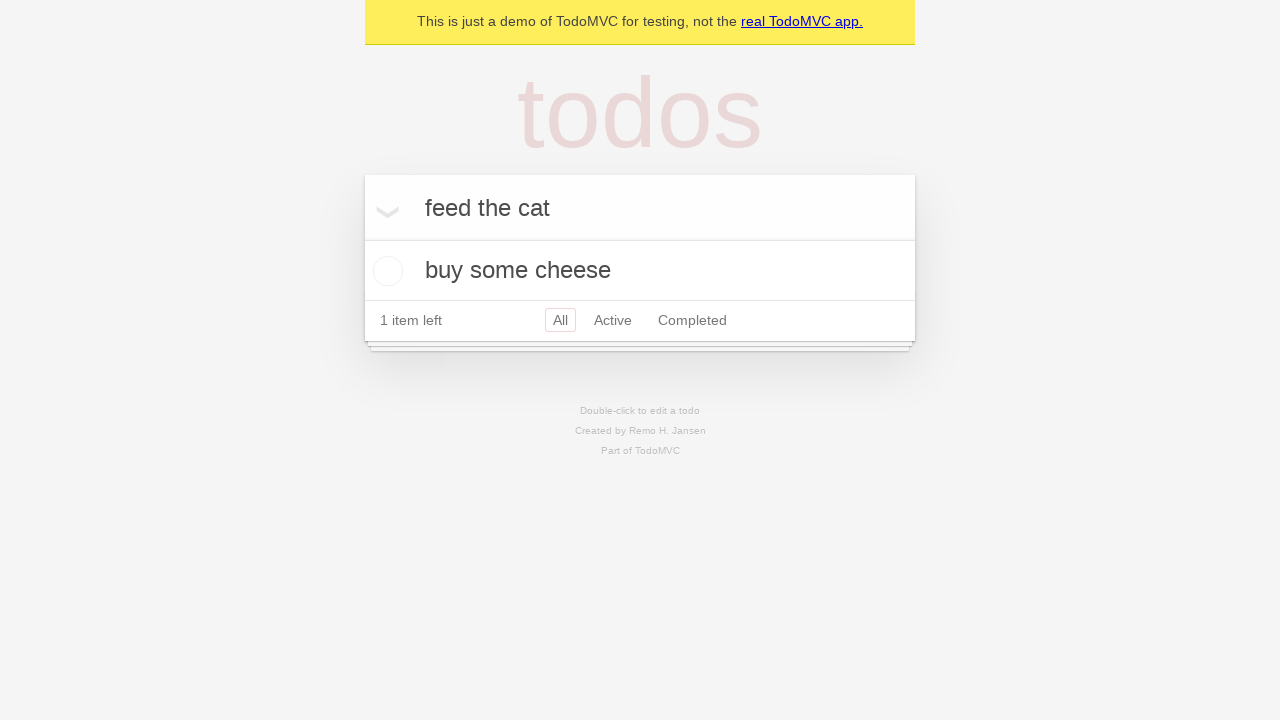

Pressed Enter to create second todo item on internal:attr=[placeholder="What needs to be done?"i]
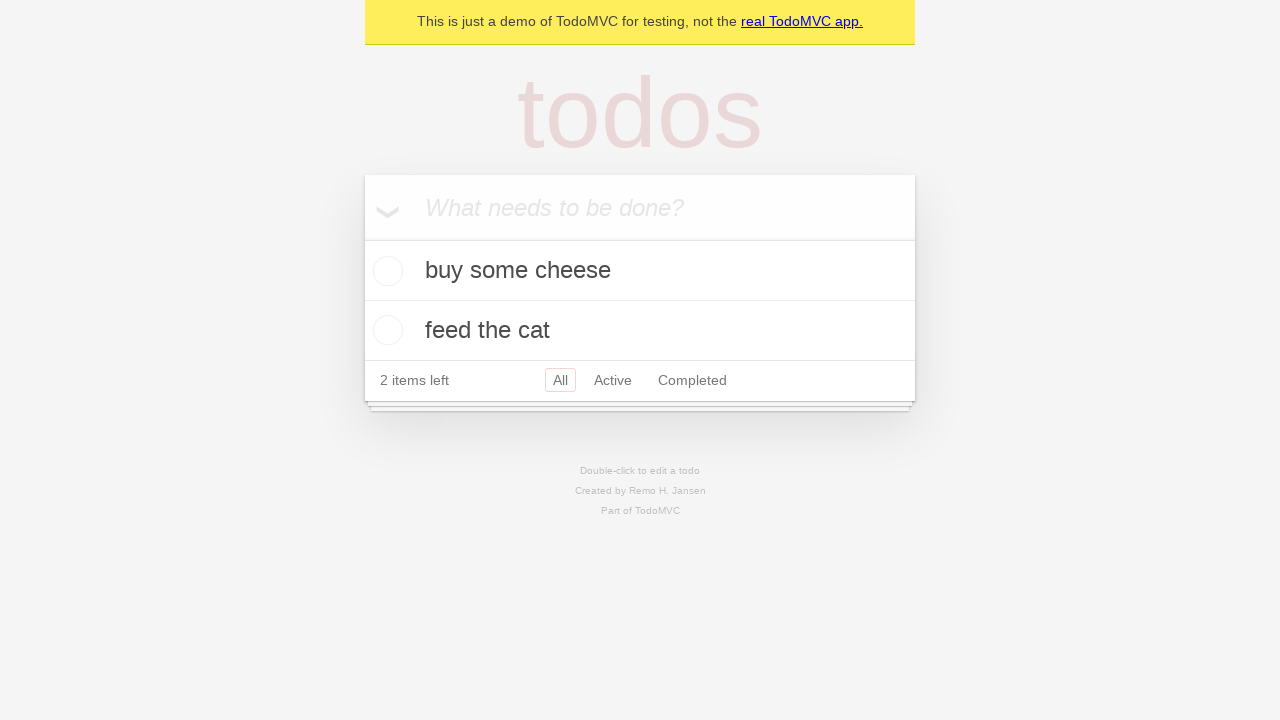

Checked checkbox for first item 'buy some cheese' at (385, 271) on internal:testid=[data-testid="todo-item"s] >> nth=0 >> internal:role=checkbox
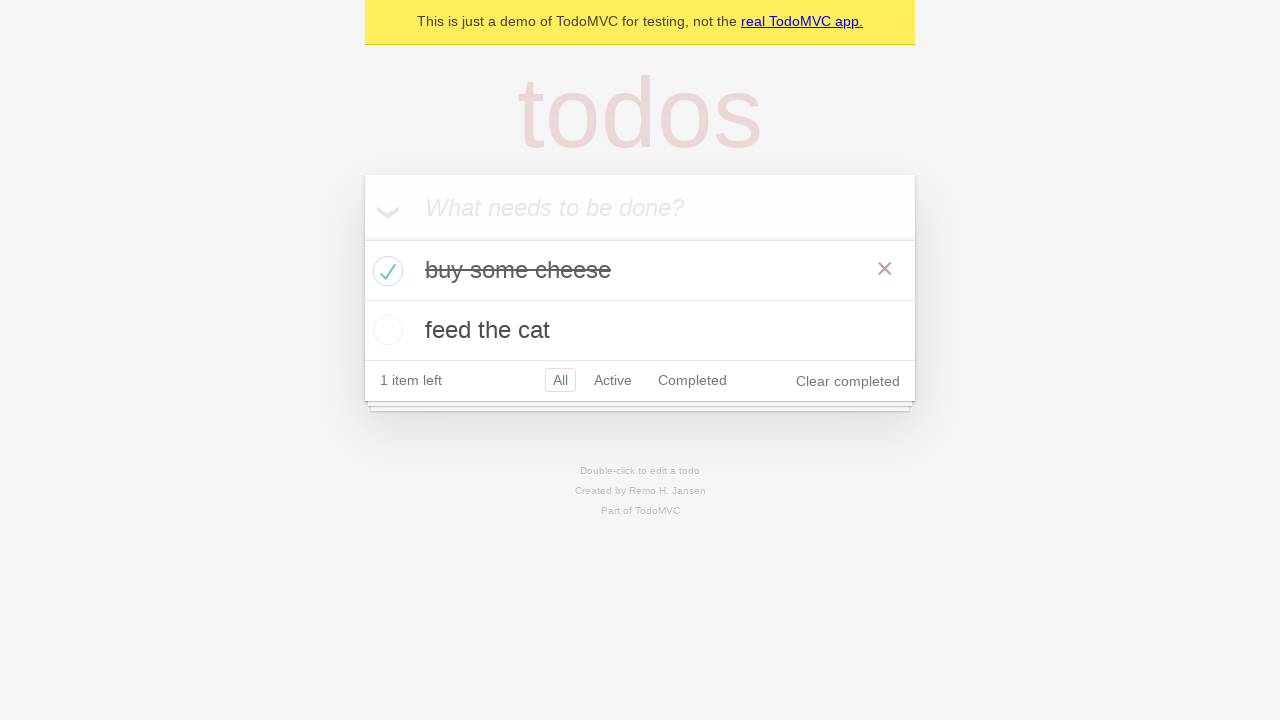

Checked checkbox for second item 'feed the cat' at (385, 330) on internal:testid=[data-testid="todo-item"s] >> nth=1 >> internal:role=checkbox
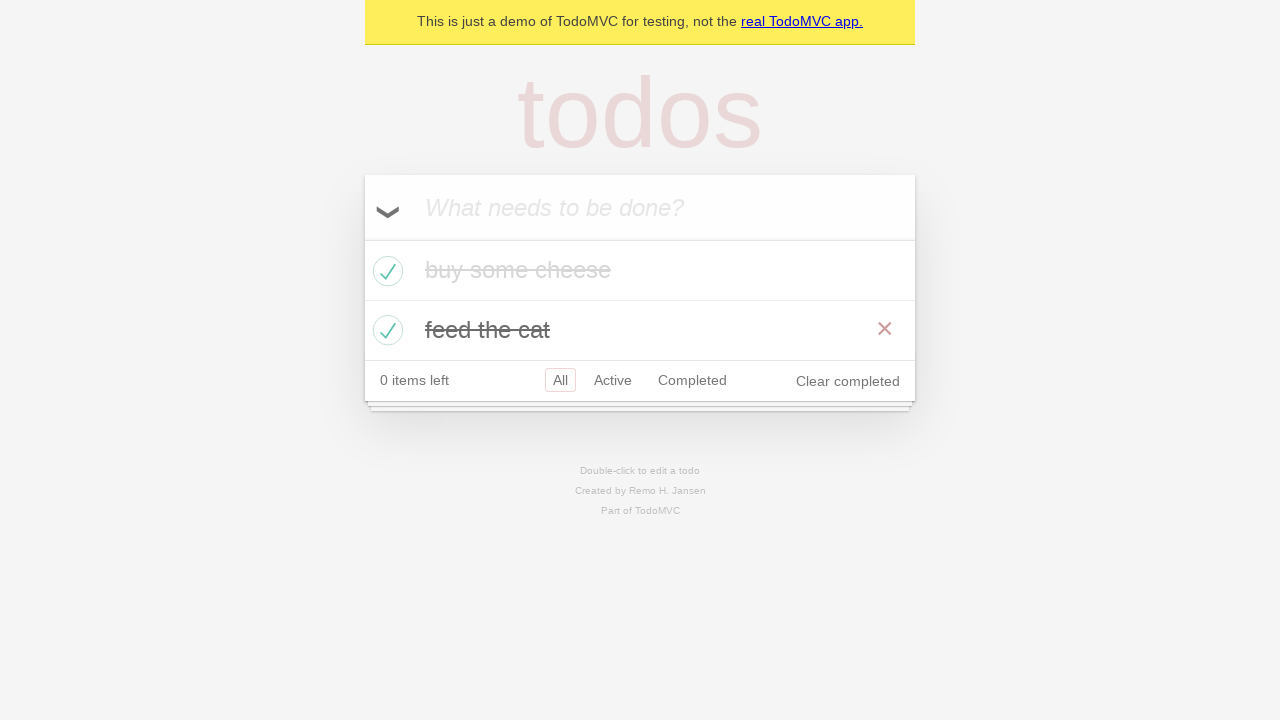

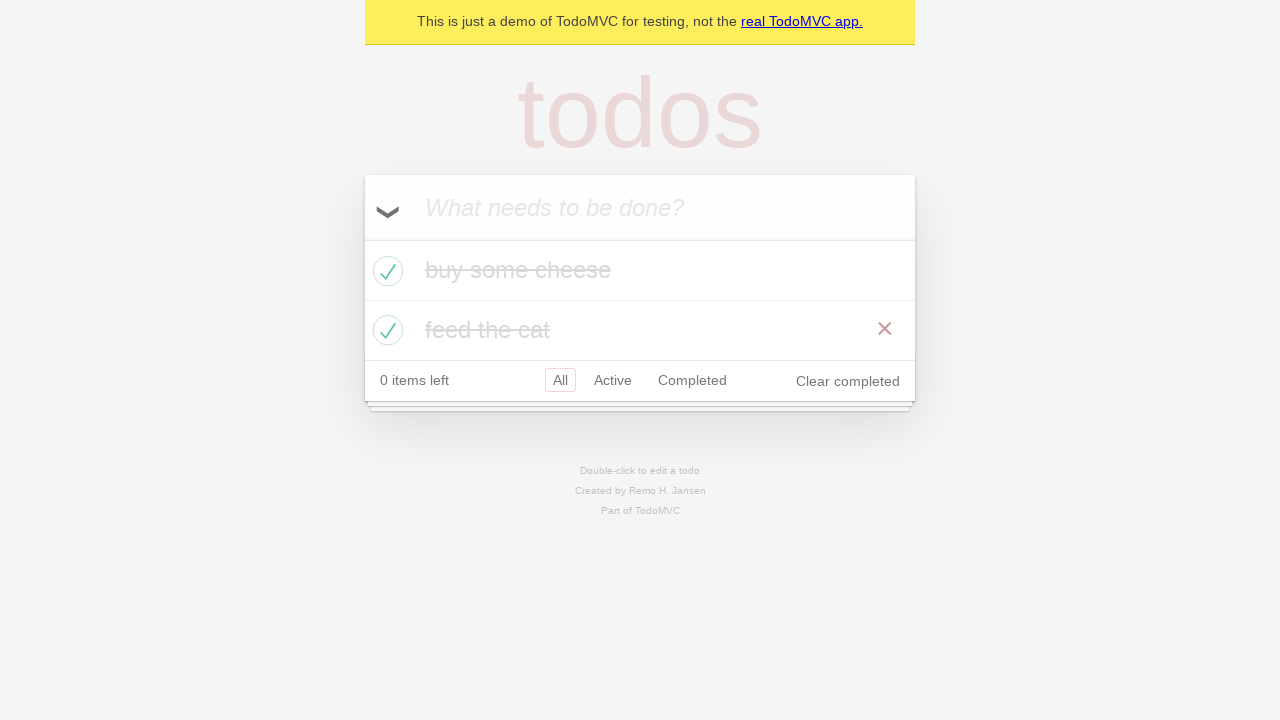